Tests selecting a dropdown option by value on a fruits dropdown and verifies the selection

Starting URL: https://letcode.in/dropdowns

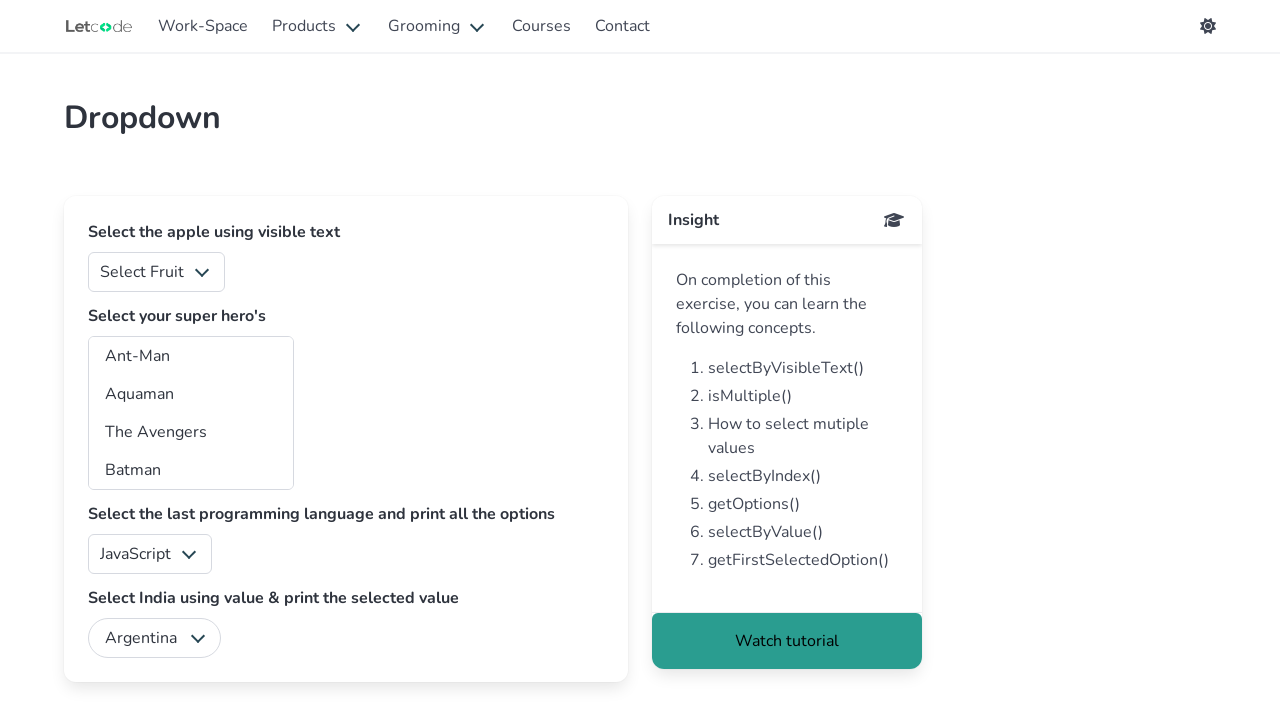

Selected option with value '2' from fruits dropdown on #fruits
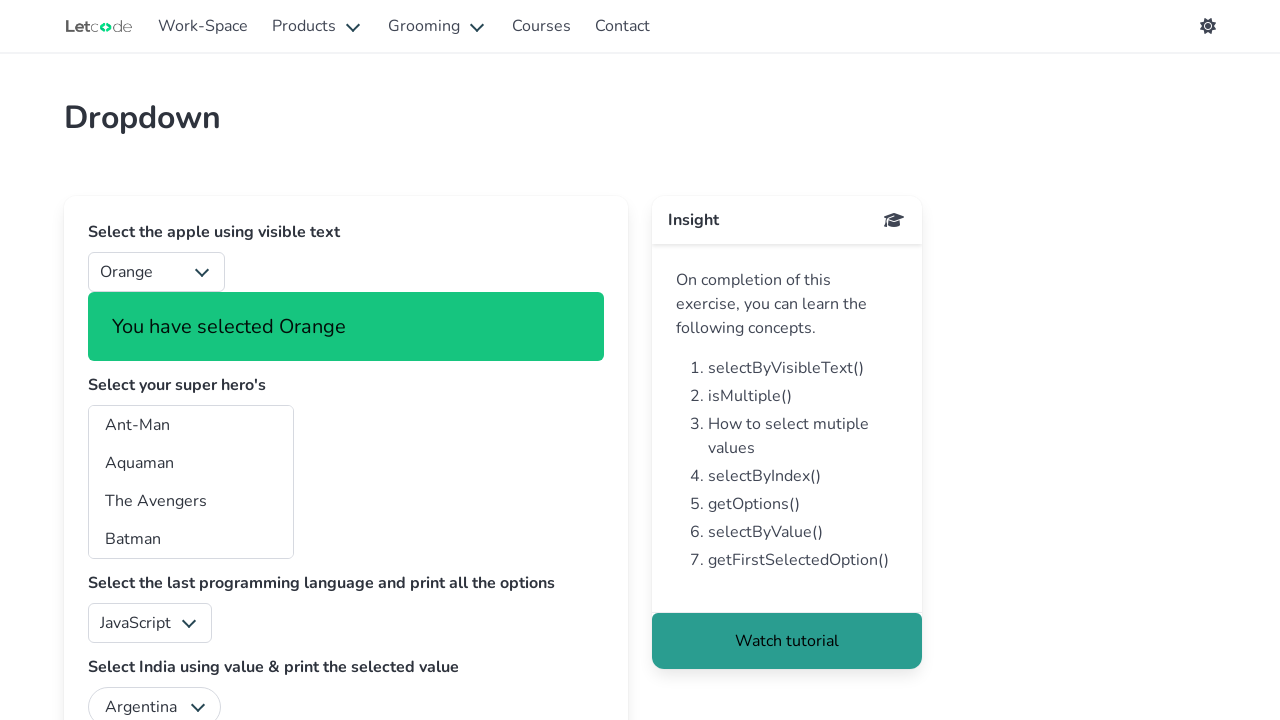

Success notification appeared confirming dropdown selection
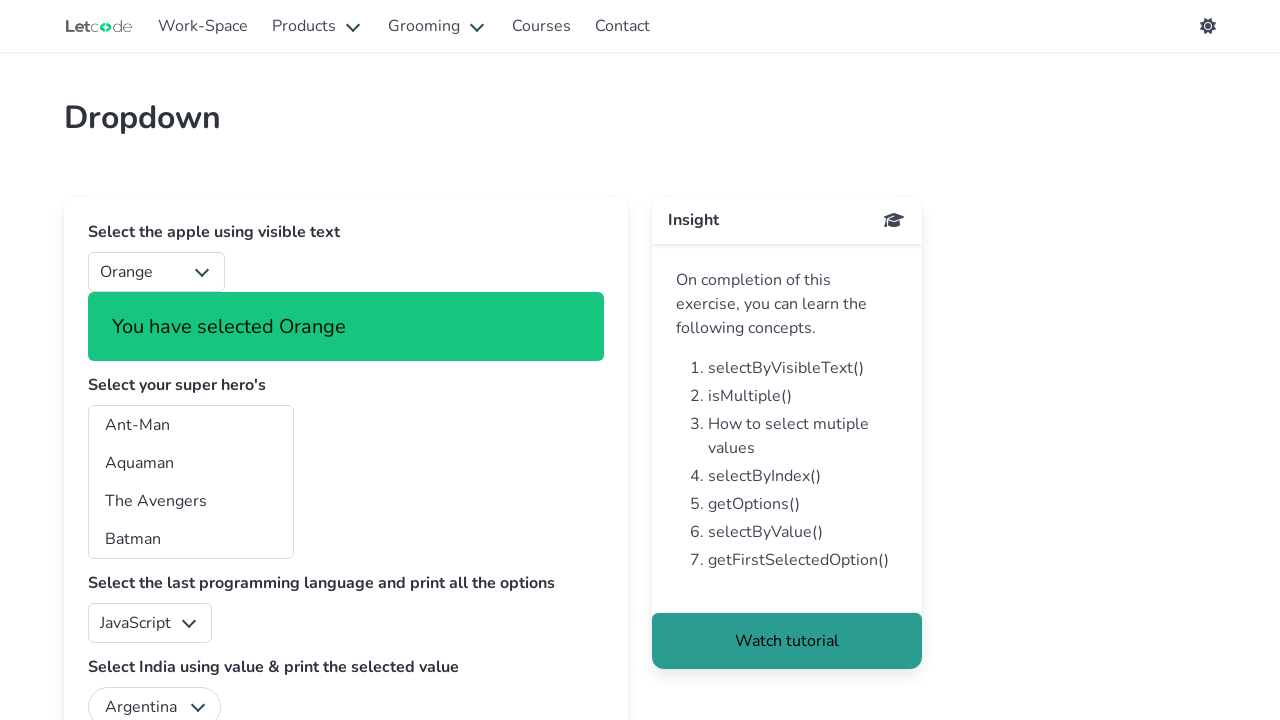

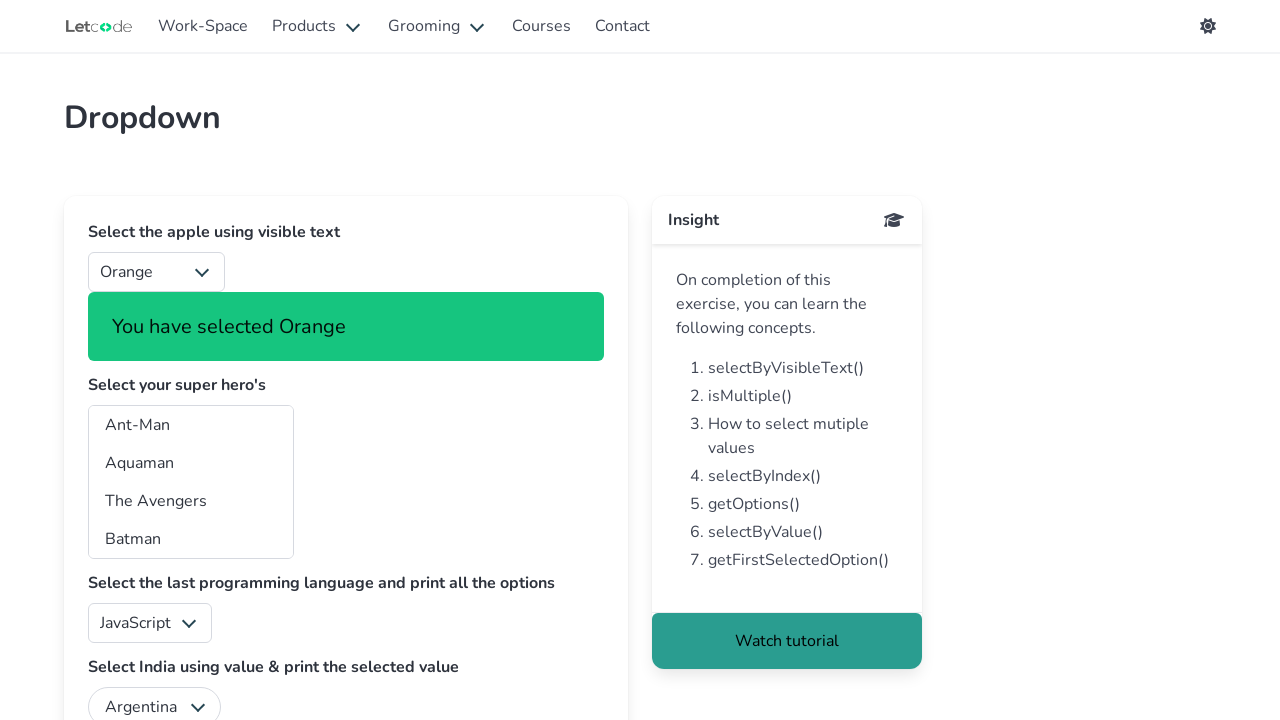